Tests the employee manager application by adding multiple employees through a form, filling in name, phone, and title fields for each employee and saving them.

Starting URL: https://devmountain-qa.github.io/employee-manager/1.2_Version/index.html

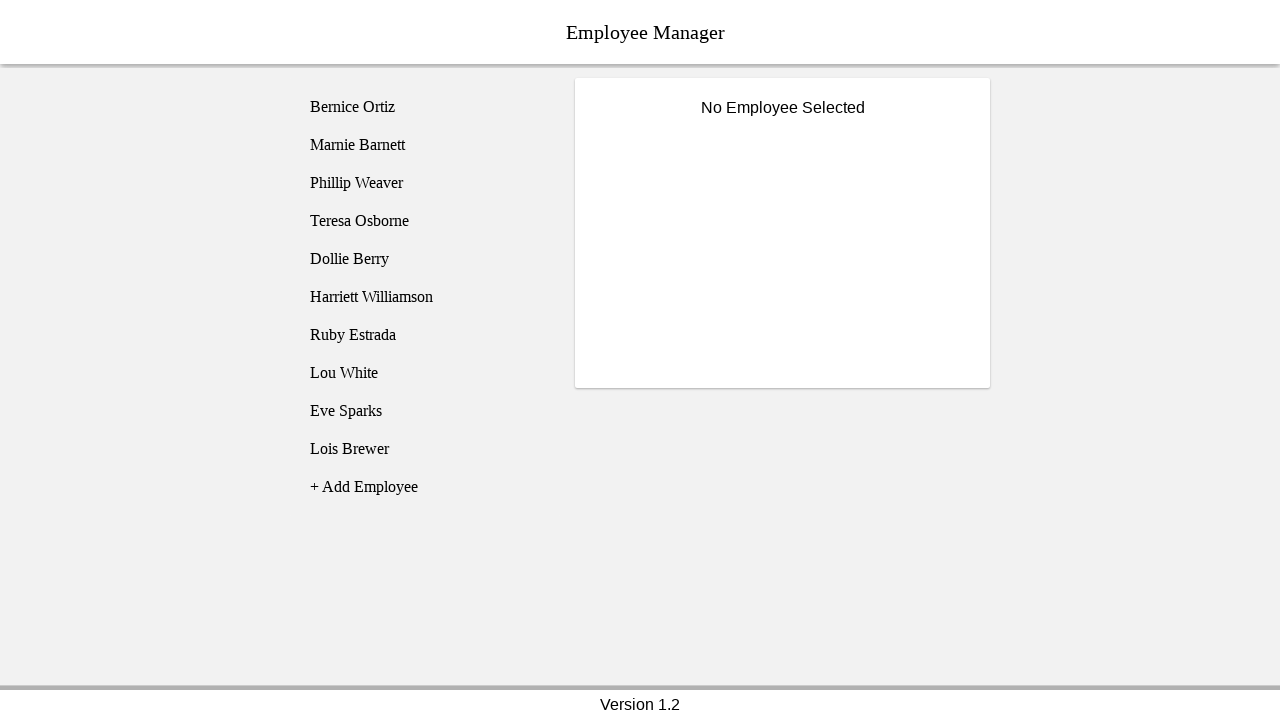

Clicked add employee button at (425, 487) on [name='addEmployee']
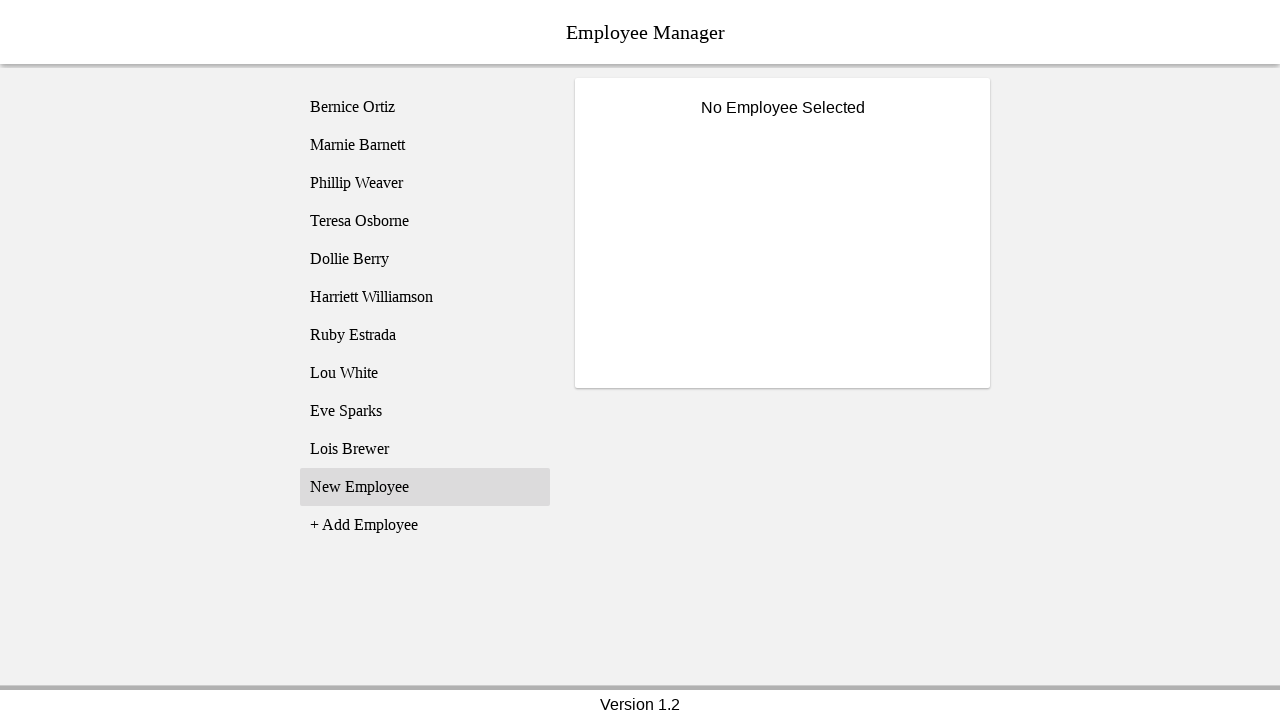

Selected 'New Employee' option at (425, 487) on xpath=//li[text() = 'New Employee']
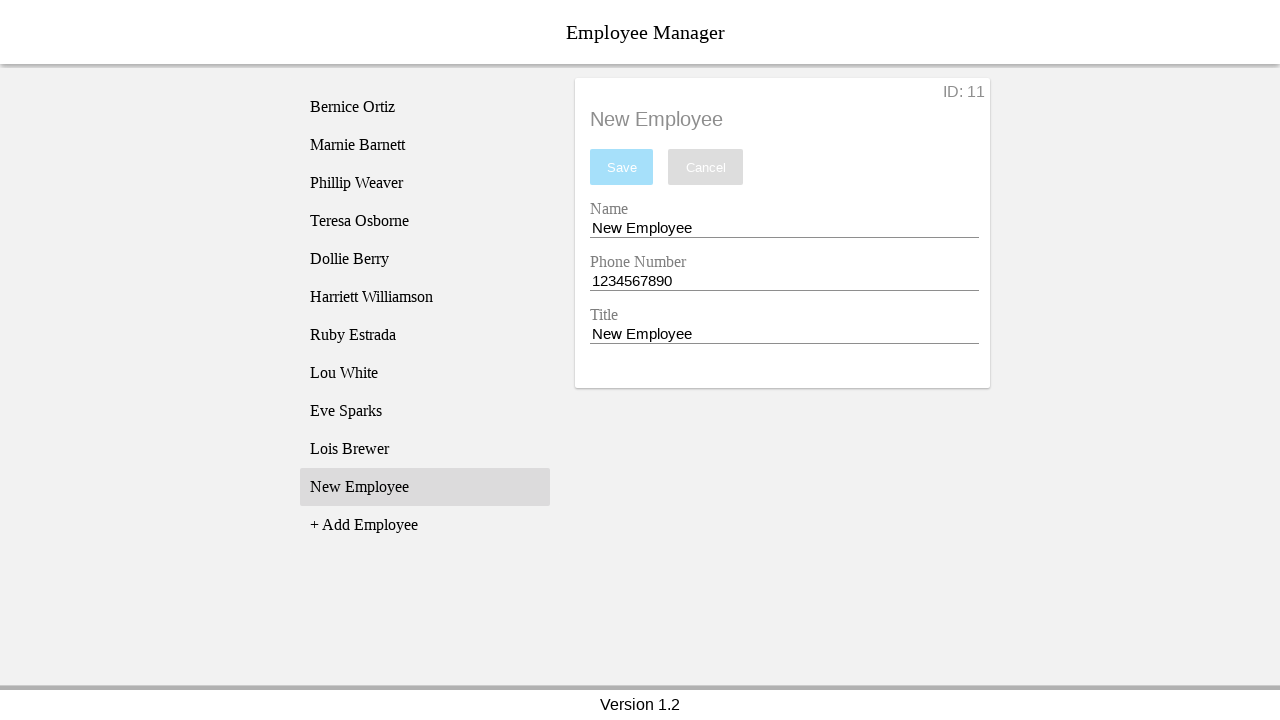

Cleared name field on [name='nameEntry']
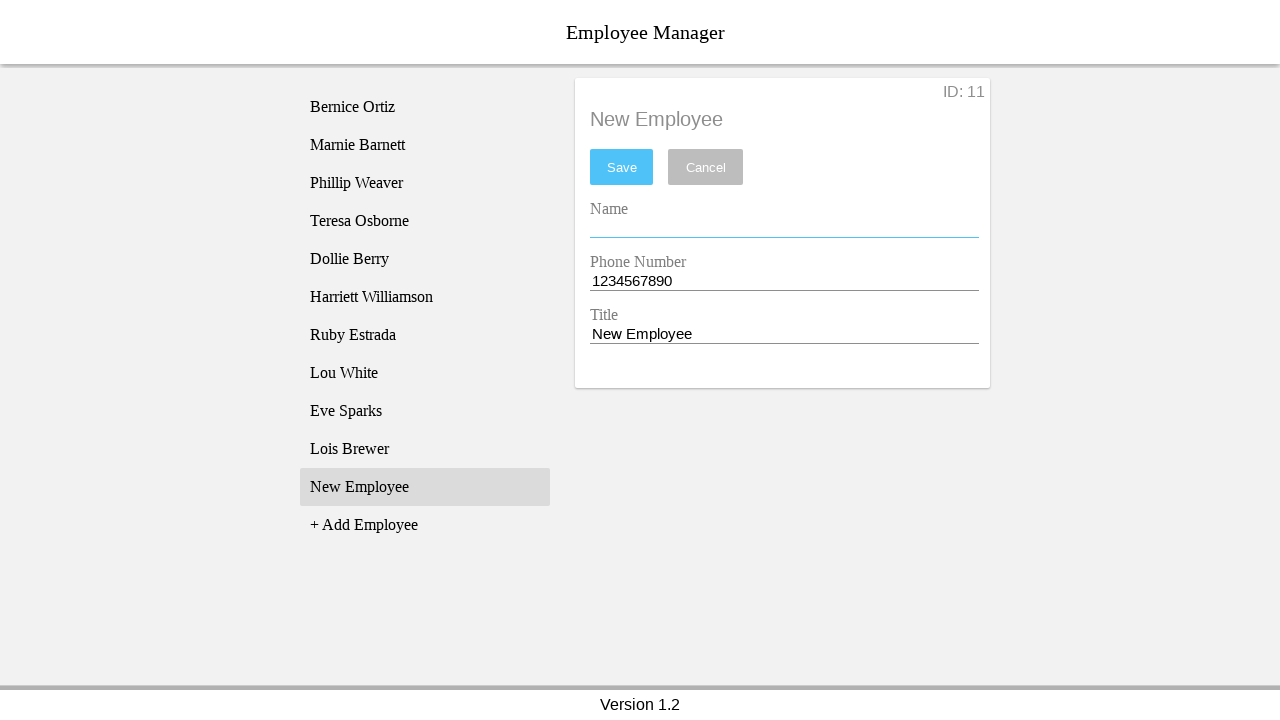

Filled name field with 'Dale' on [name='nameEntry']
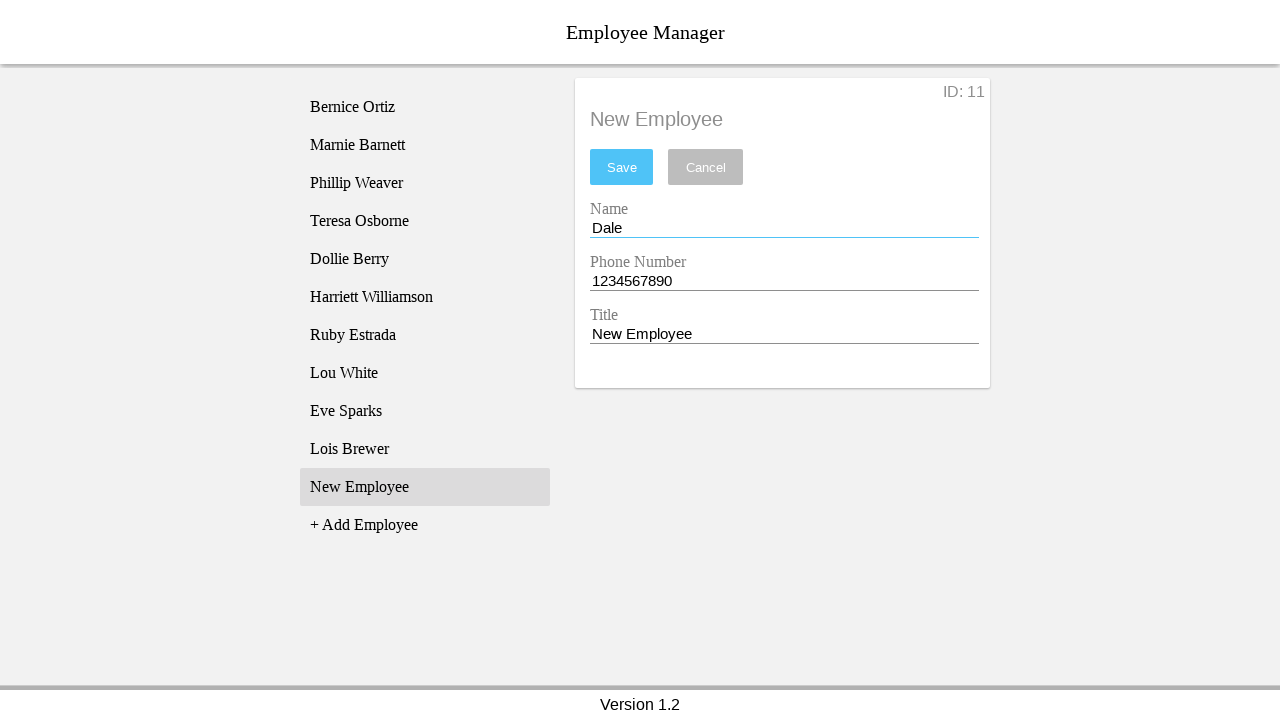

Cleared phone field on [name='phoneEntry']
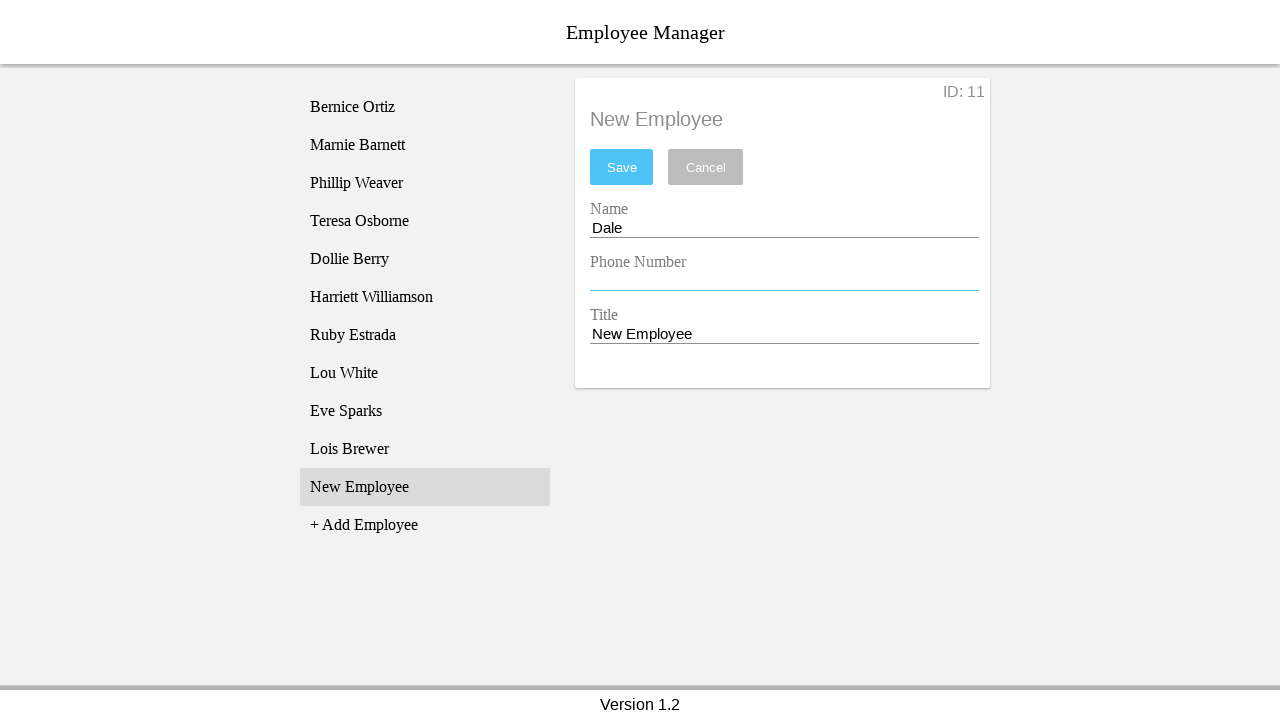

Filled phone field with '1254591256' on [name='phoneEntry']
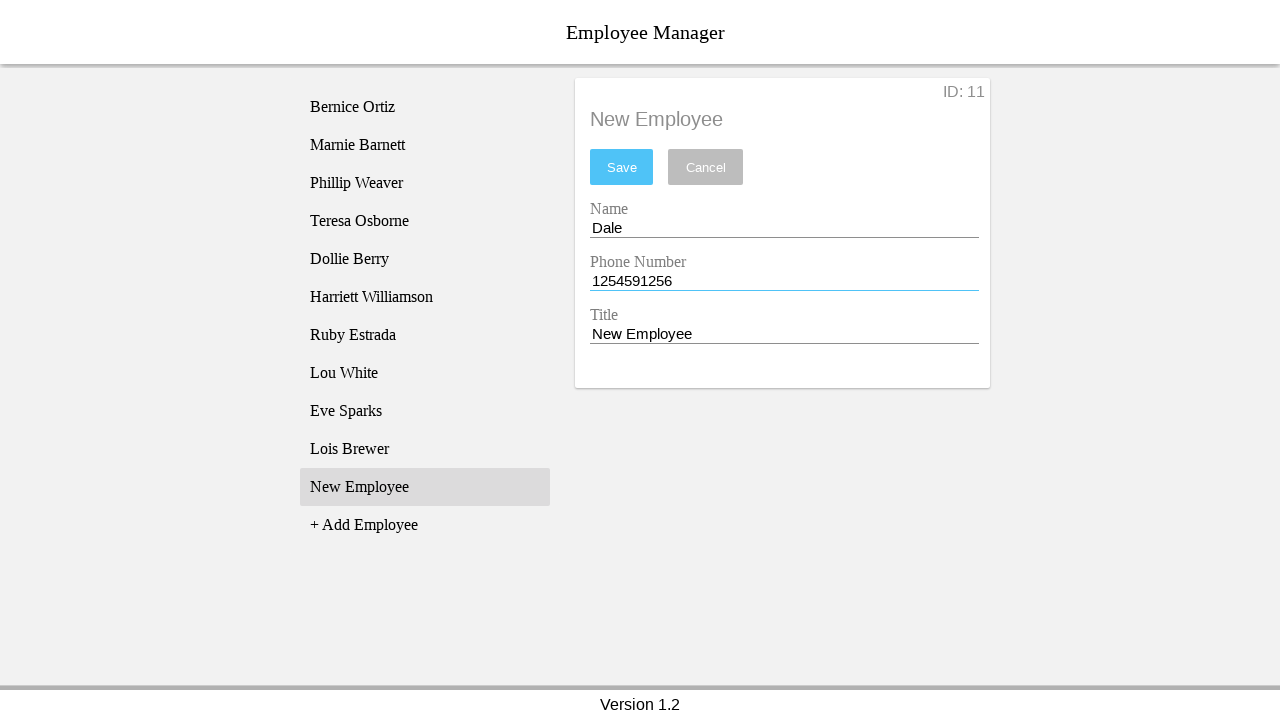

Cleared title field on [name='titleEntry']
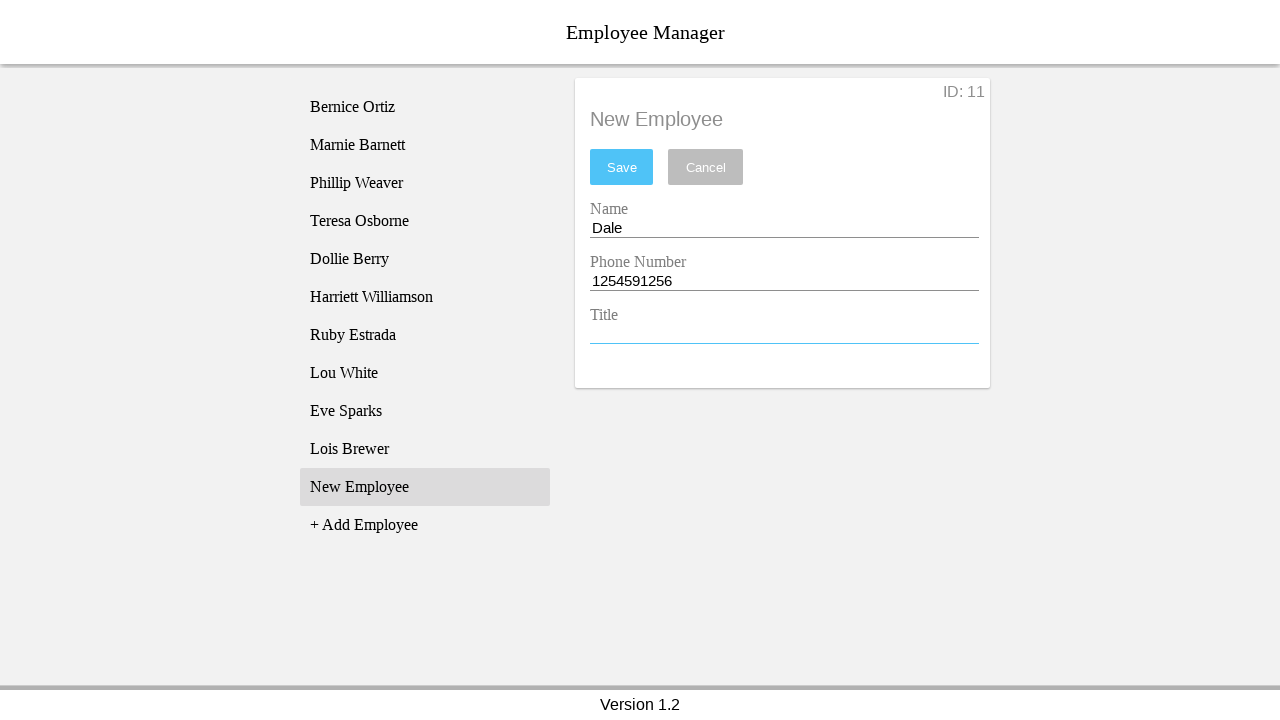

Filled title field with 'Chipmunk' on [name='titleEntry']
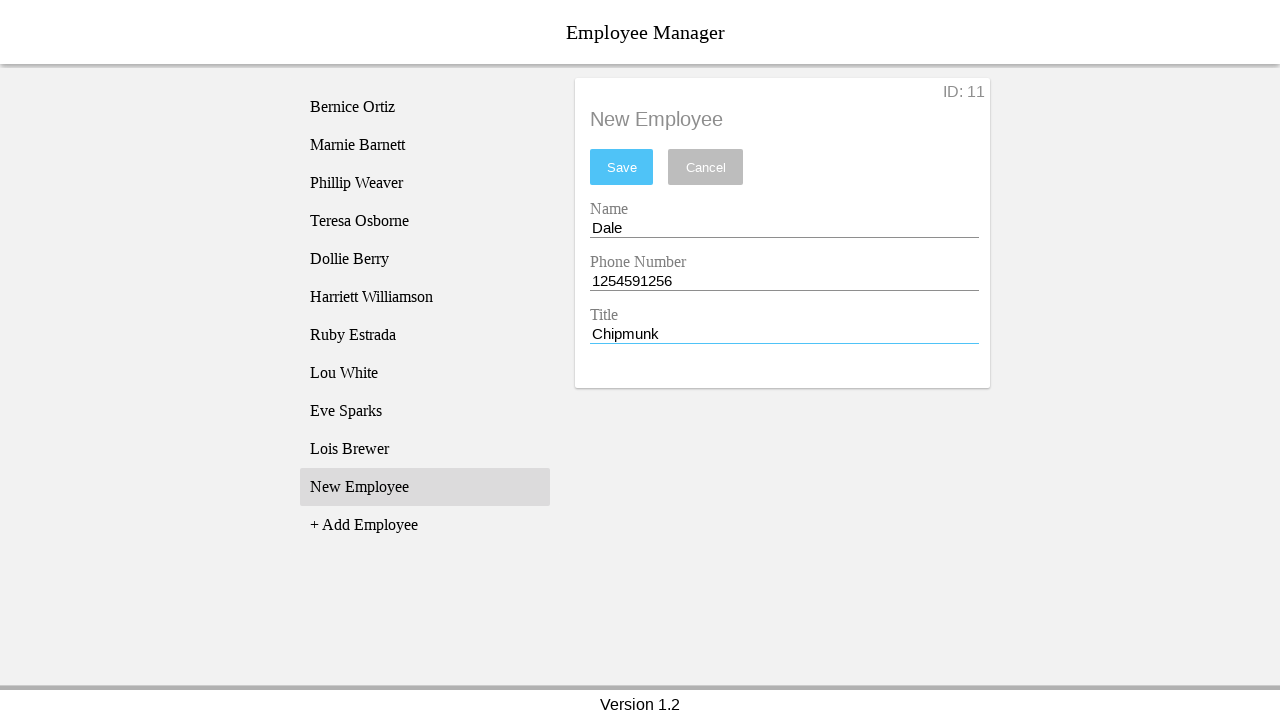

Saved employee 'Dale' at (622, 167) on #saveBtn
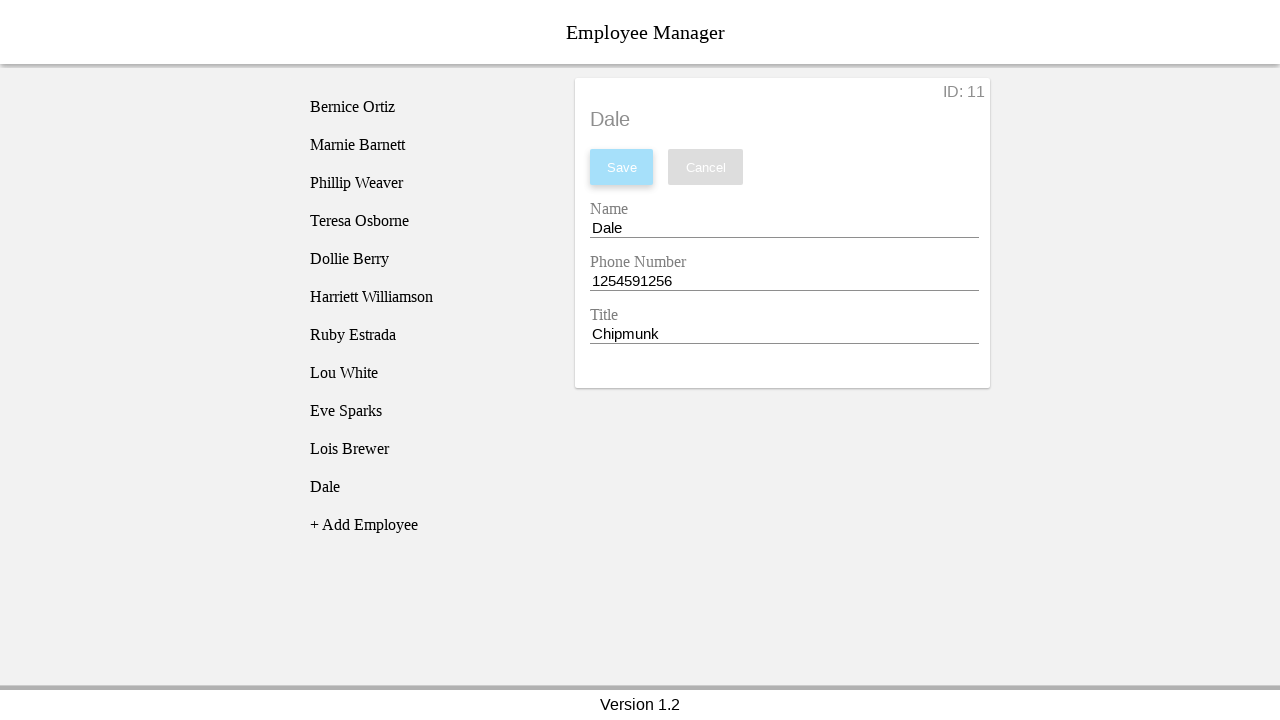

Clicked add employee button at (425, 525) on [name='addEmployee']
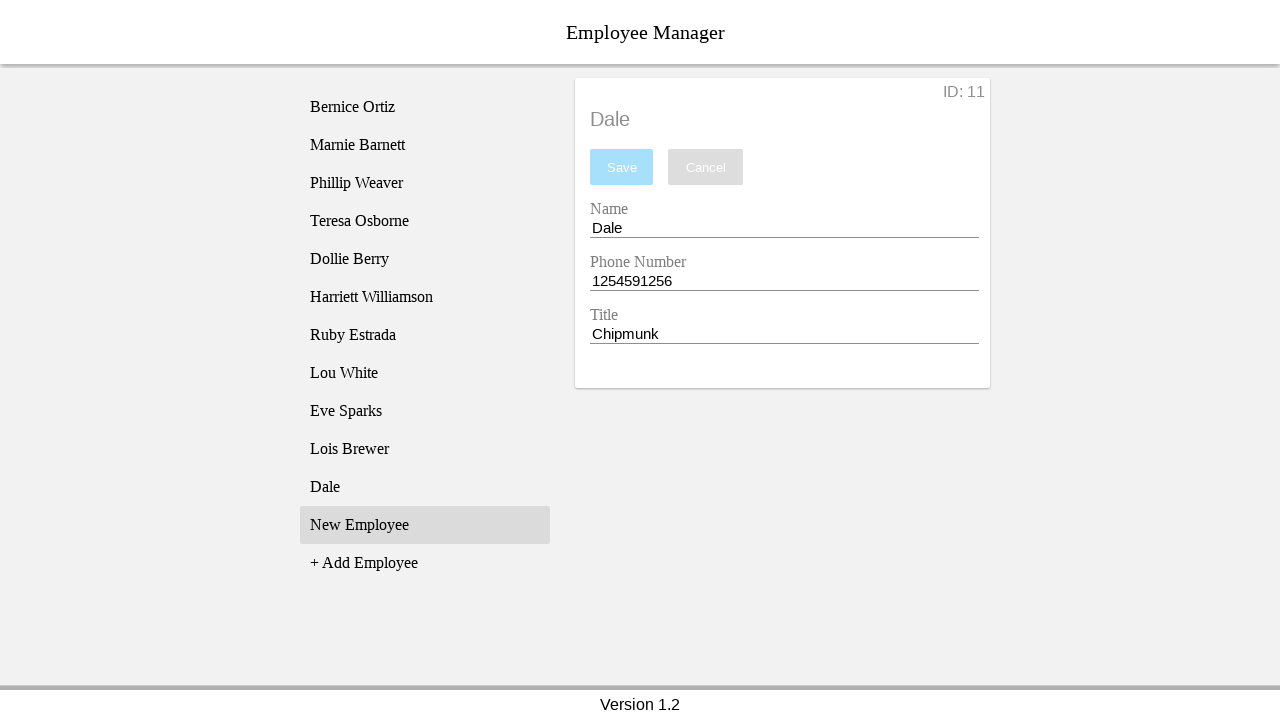

Selected 'New Employee' option at (425, 525) on xpath=//li[text() = 'New Employee']
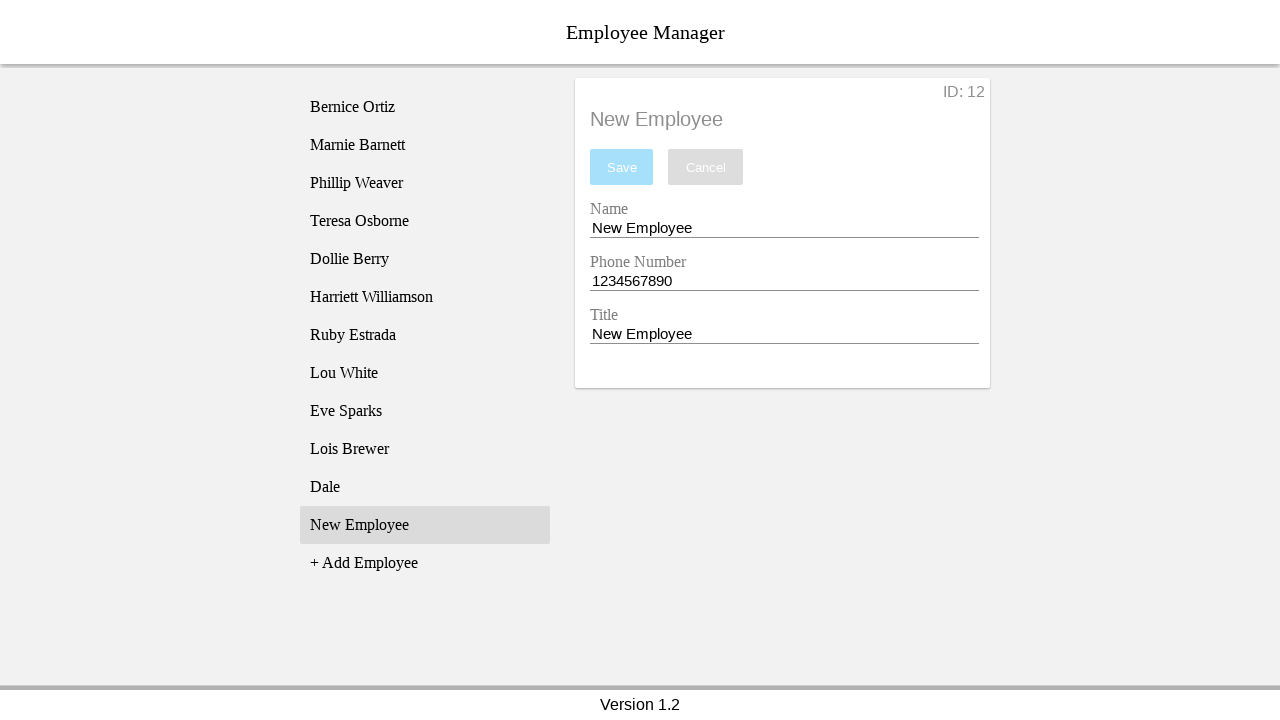

Cleared name field on [name='nameEntry']
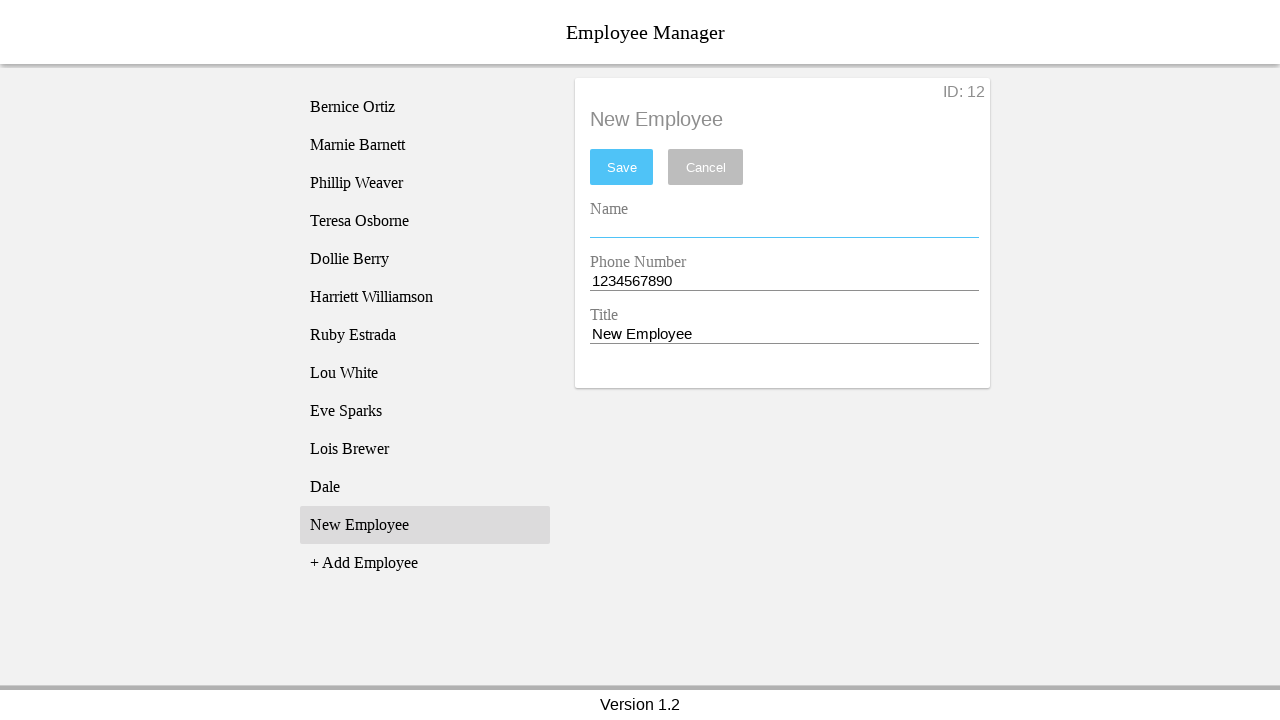

Filled name field with 'Chip' on [name='nameEntry']
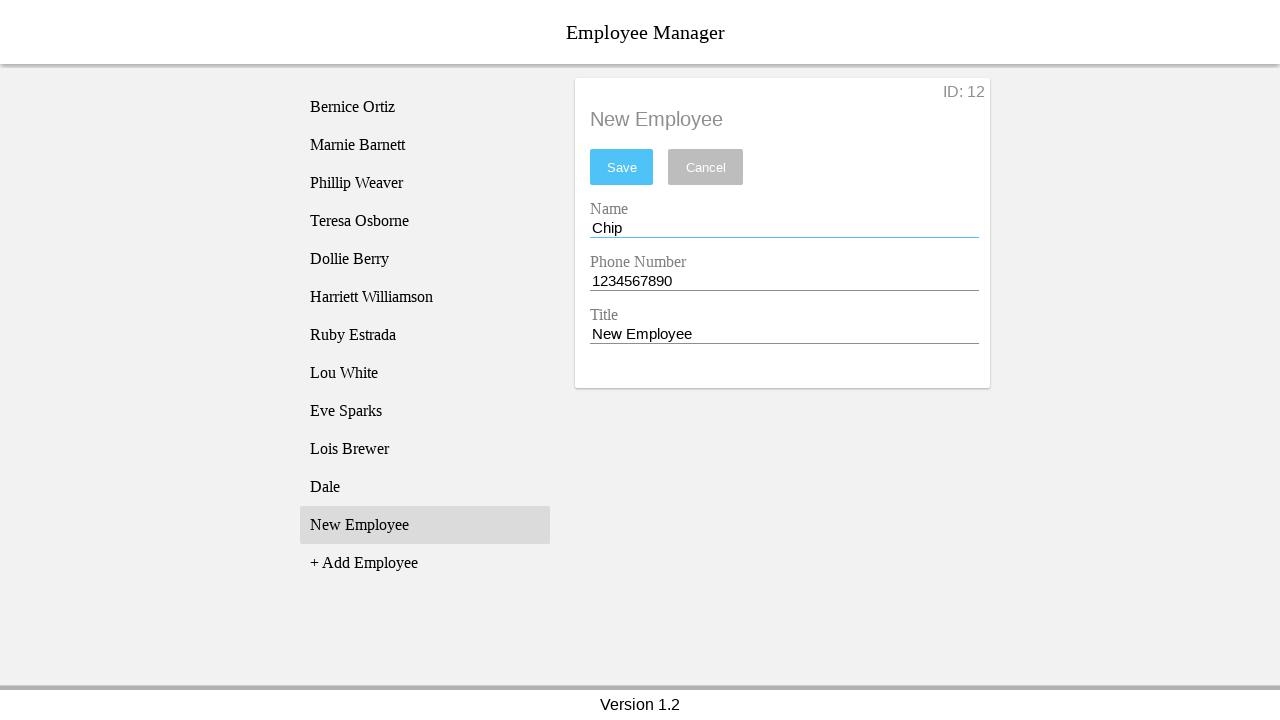

Cleared phone field on [name='phoneEntry']
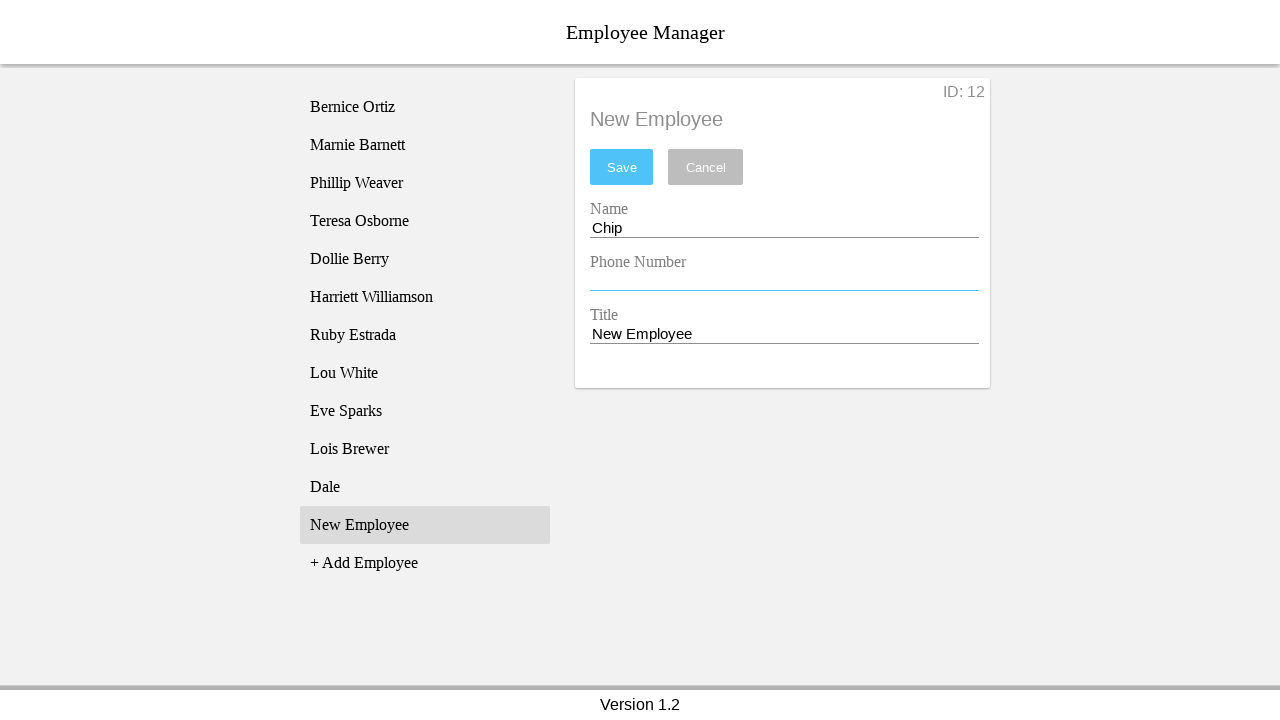

Filled phone field with '8459561223' on [name='phoneEntry']
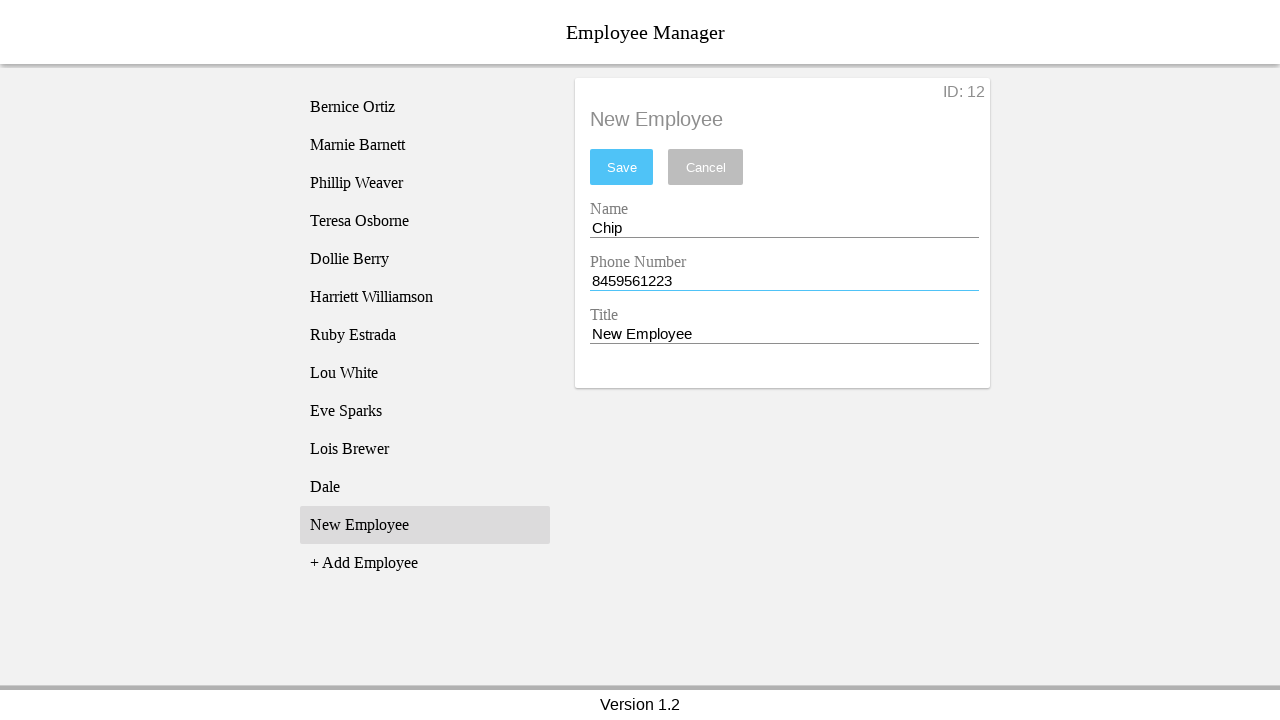

Cleared title field on [name='titleEntry']
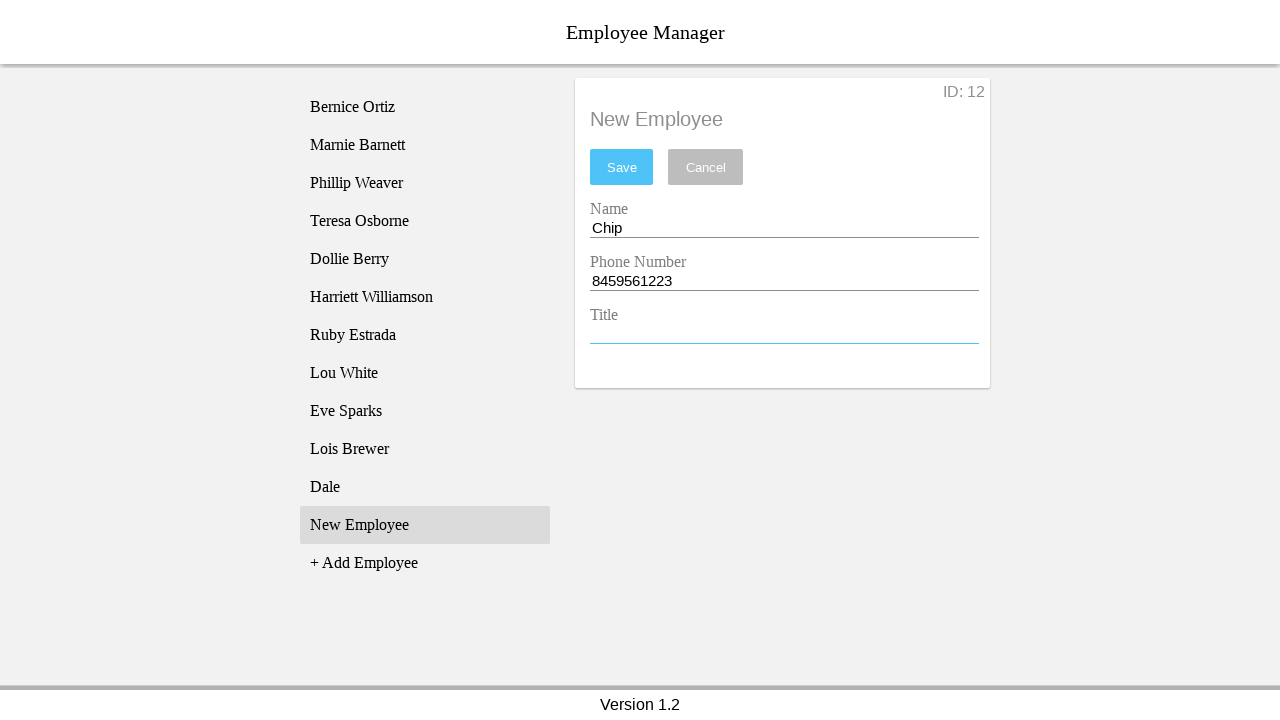

Filled title field with 'Chipmunk' on [name='titleEntry']
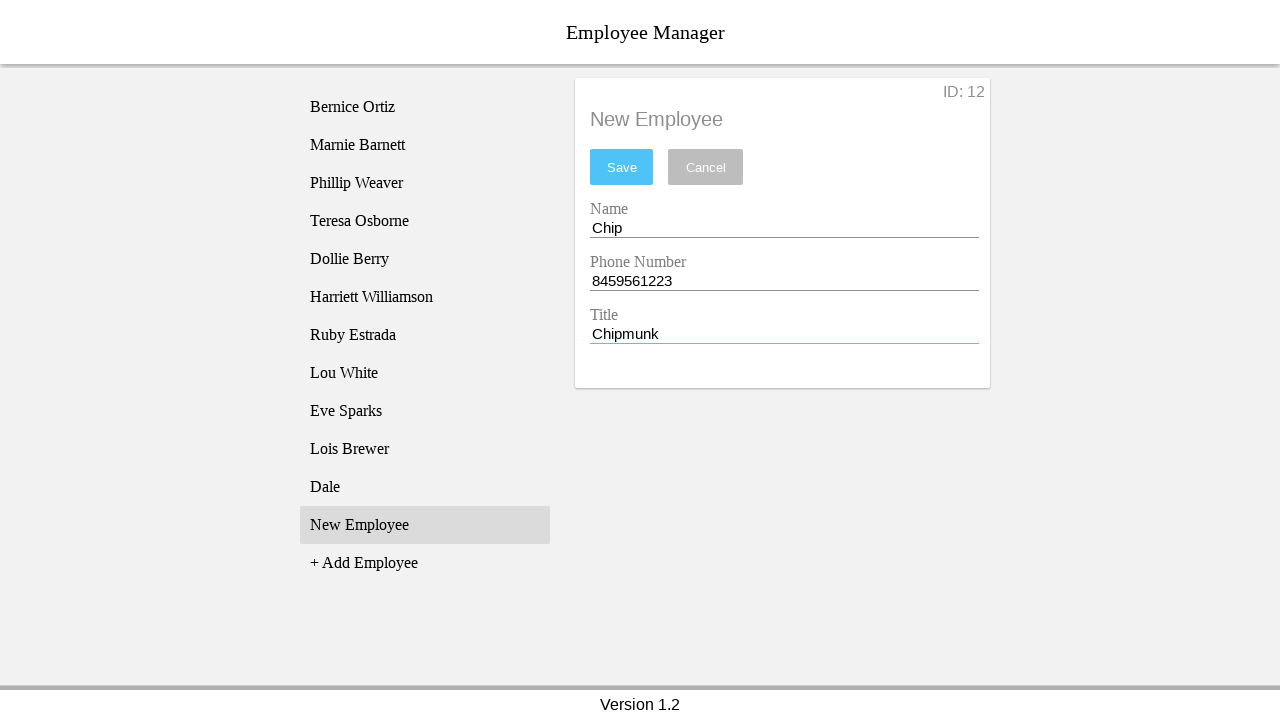

Saved employee 'Chip' at (622, 167) on #saveBtn
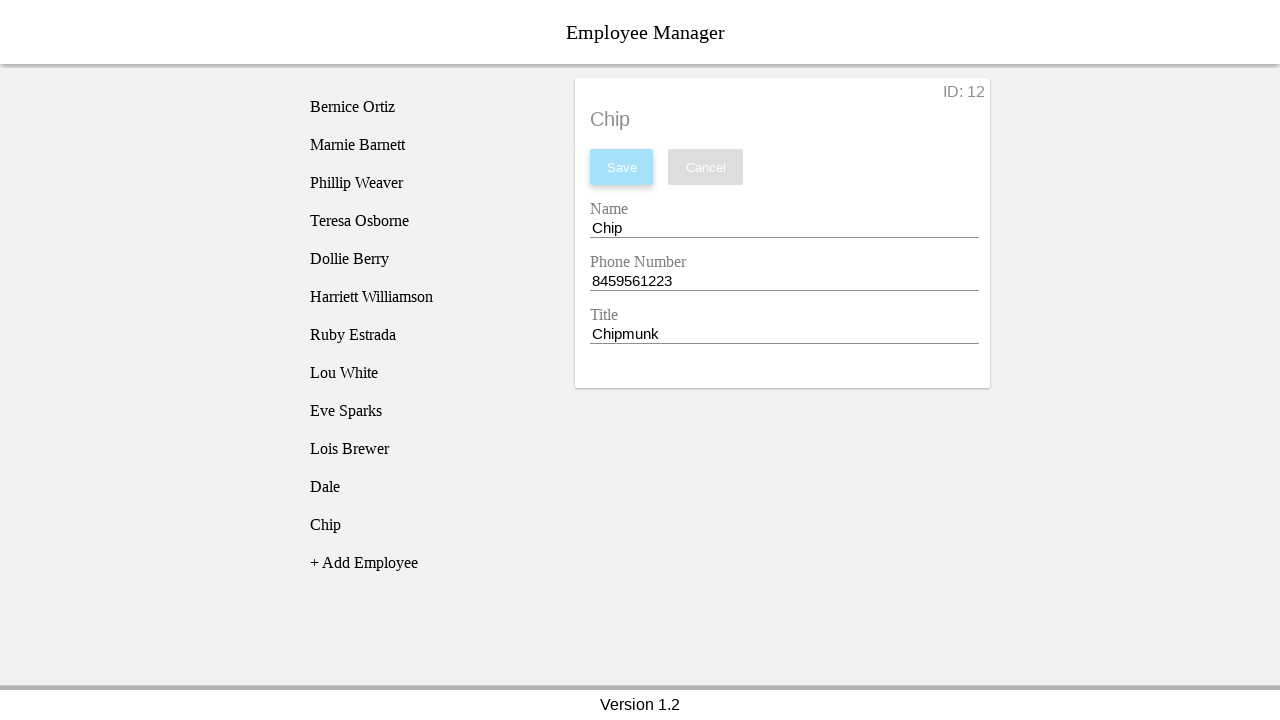

Clicked add employee button at (425, 563) on [name='addEmployee']
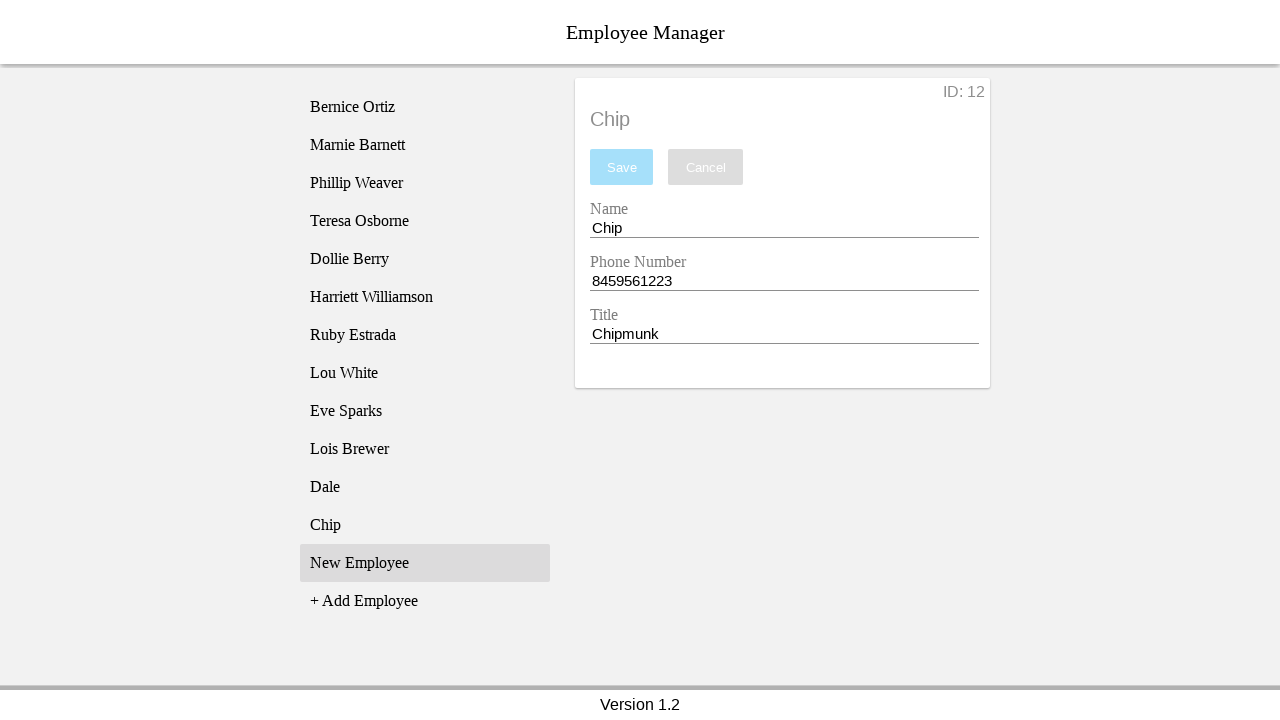

Selected 'New Employee' option at (425, 563) on xpath=//li[text() = 'New Employee']
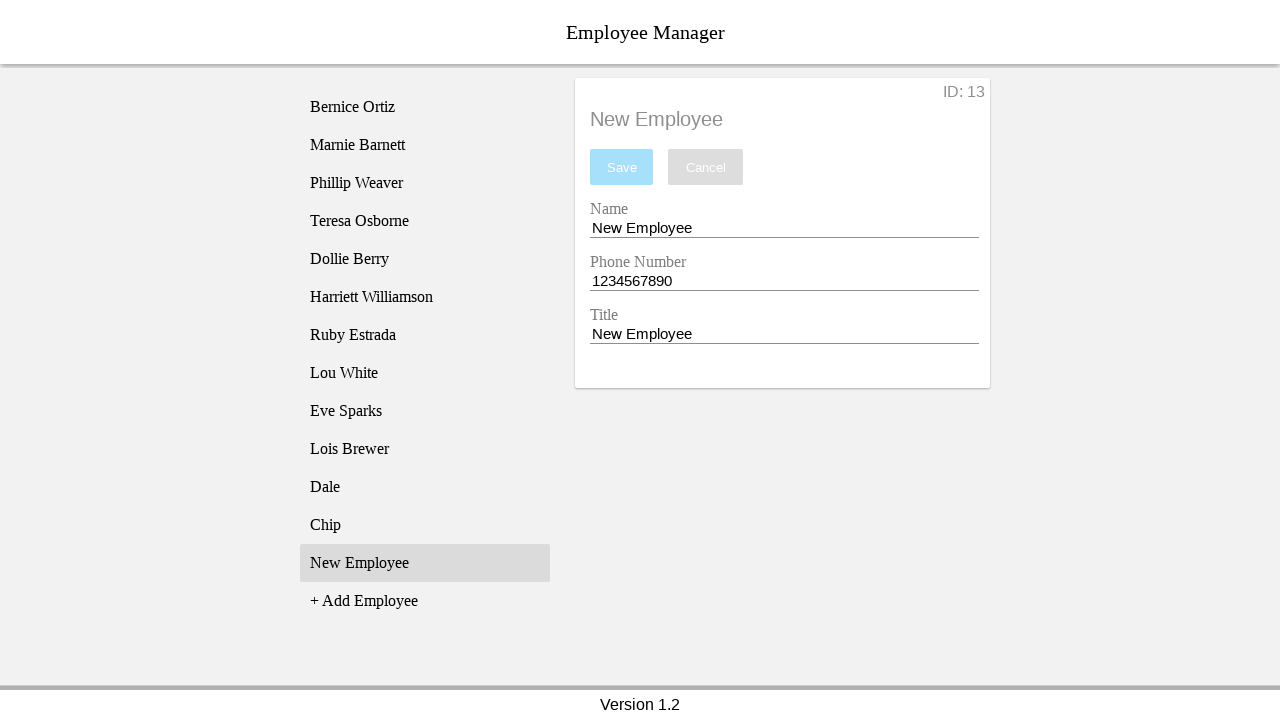

Cleared name field on [name='nameEntry']
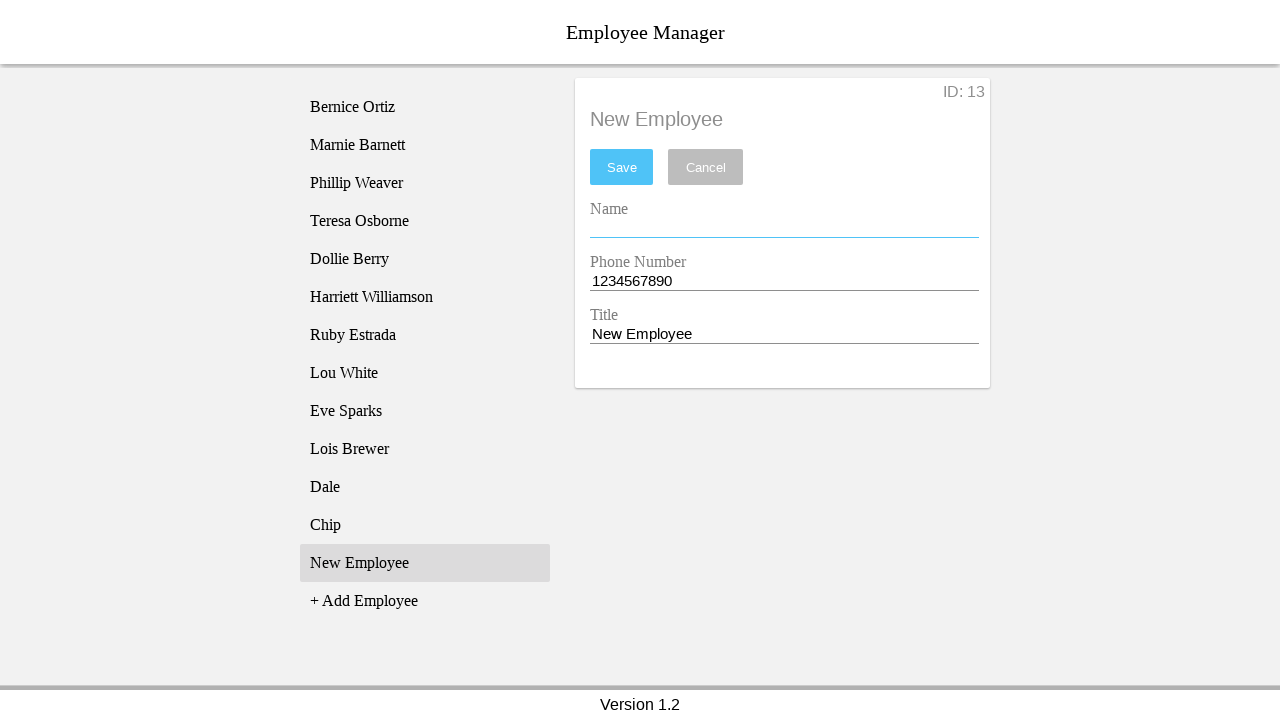

Filled name field with 'Alvin' on [name='nameEntry']
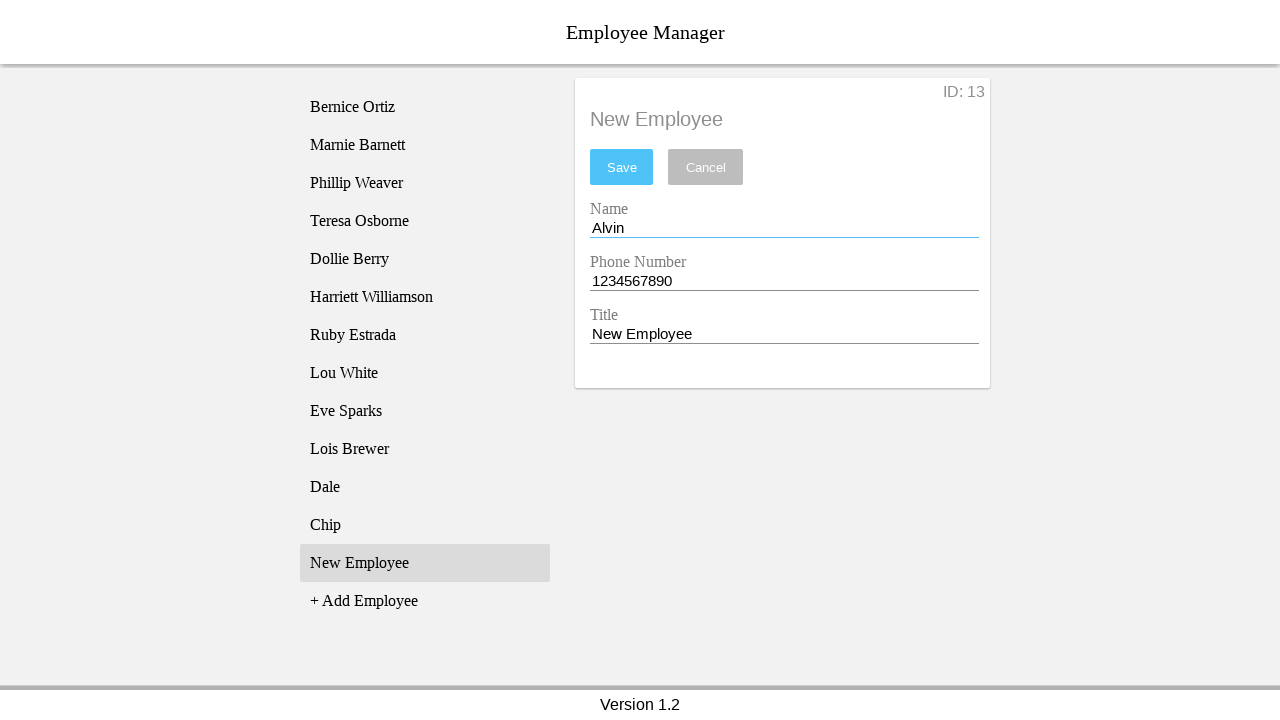

Cleared phone field on [name='phoneEntry']
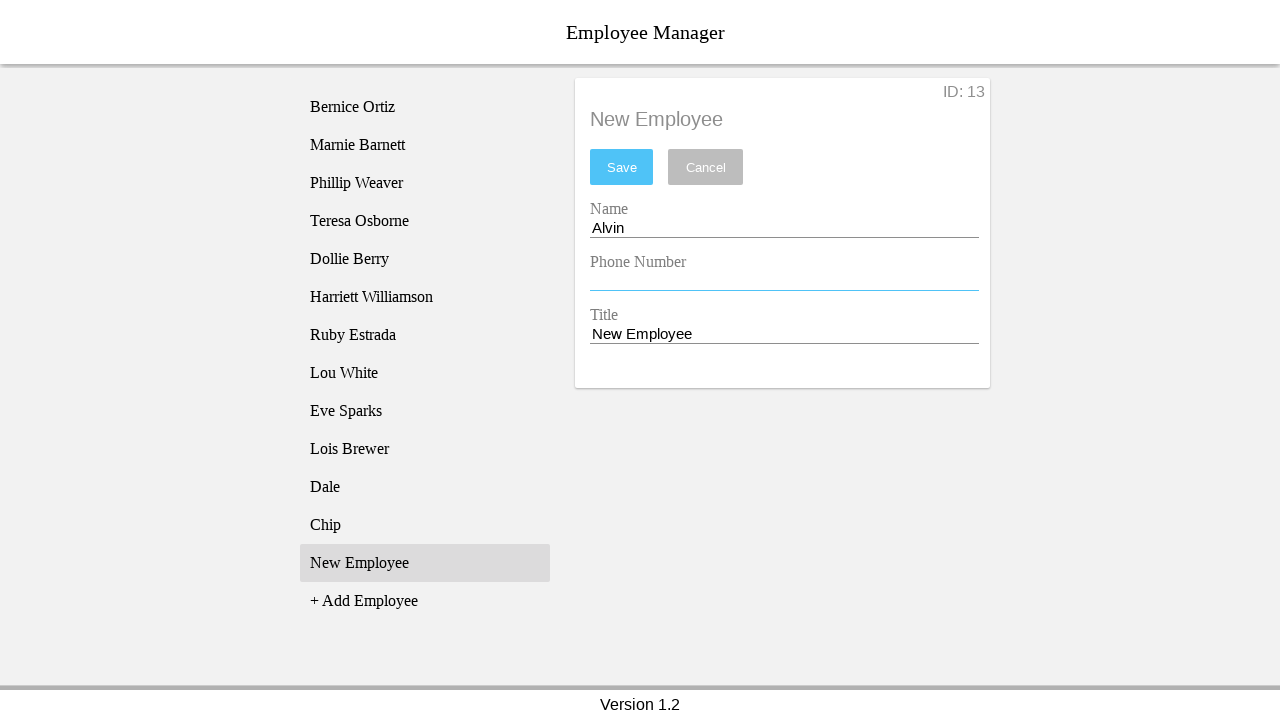

Filled phone field with '1234564556' on [name='phoneEntry']
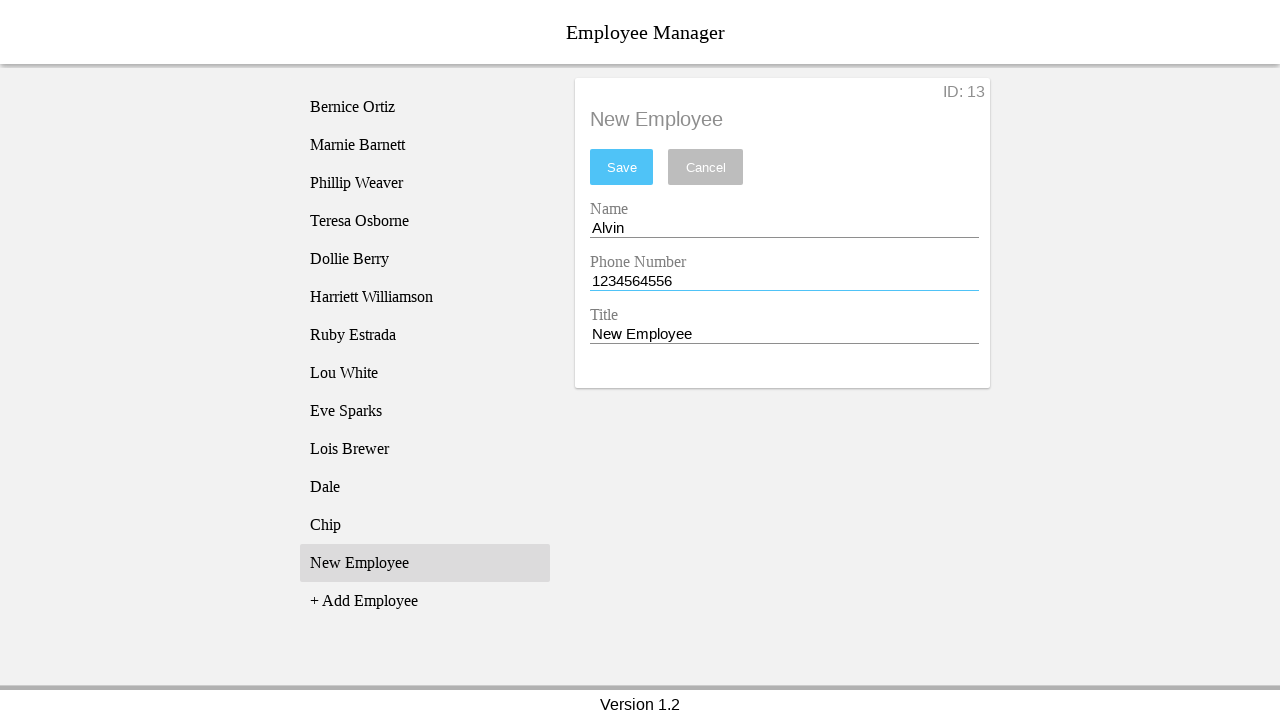

Cleared title field on [name='titleEntry']
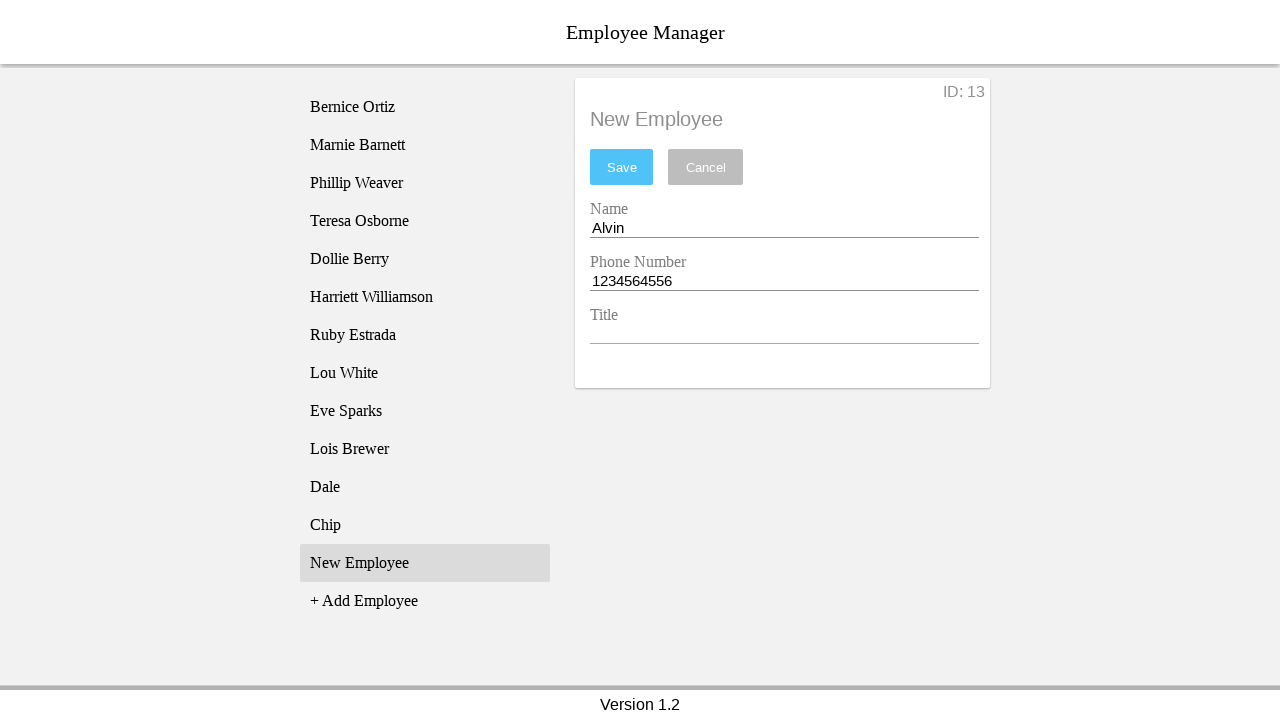

Filled title field with 'Chipmunk' on [name='titleEntry']
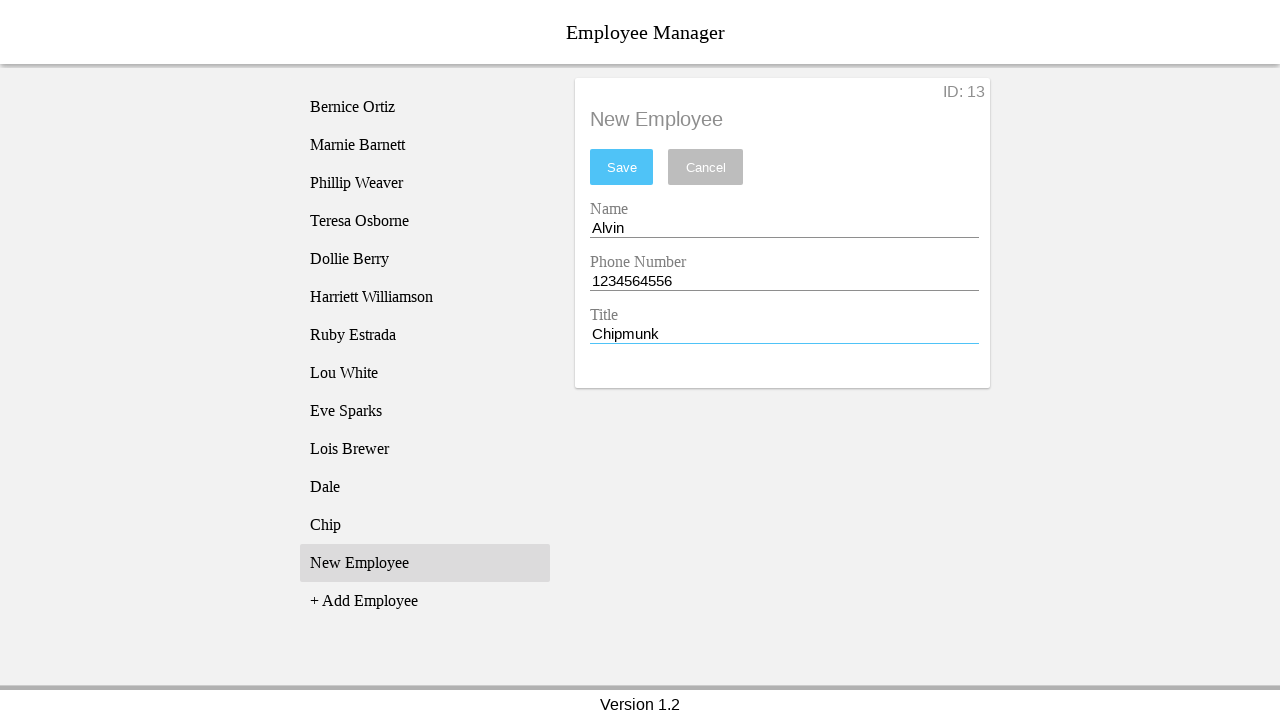

Saved employee 'Alvin' at (622, 167) on #saveBtn
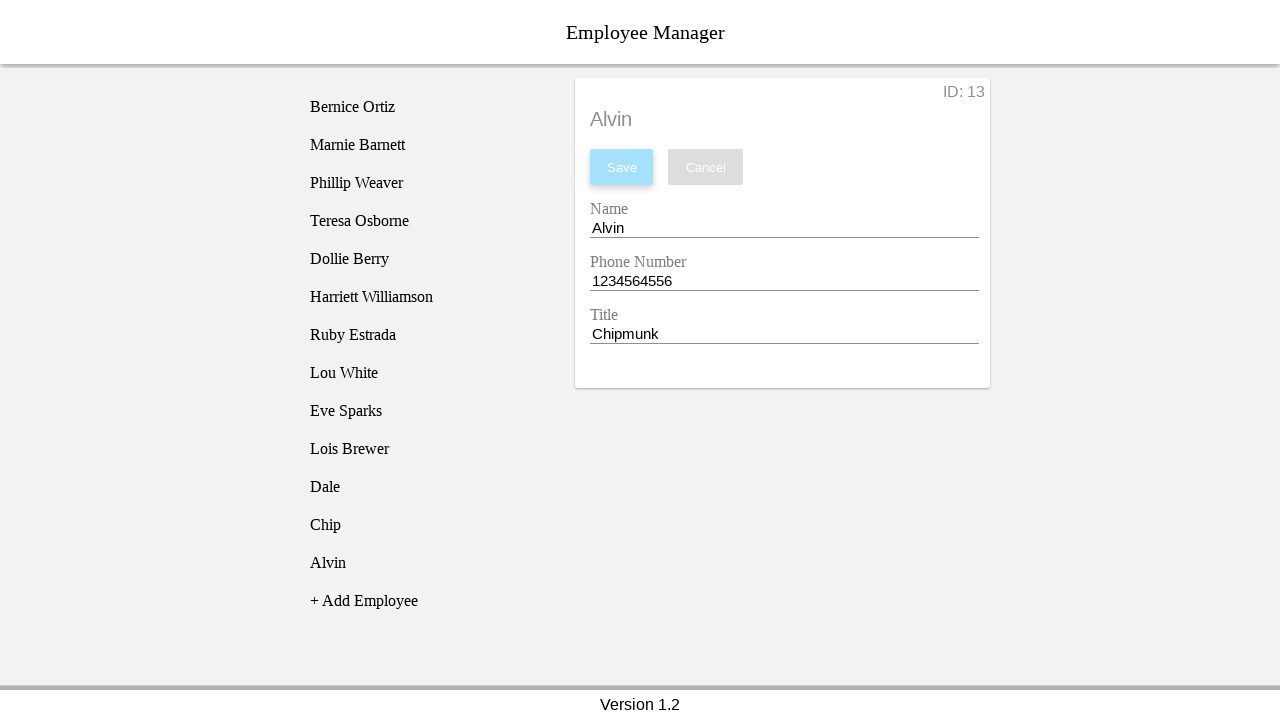

Clicked add employee button at (425, 601) on [name='addEmployee']
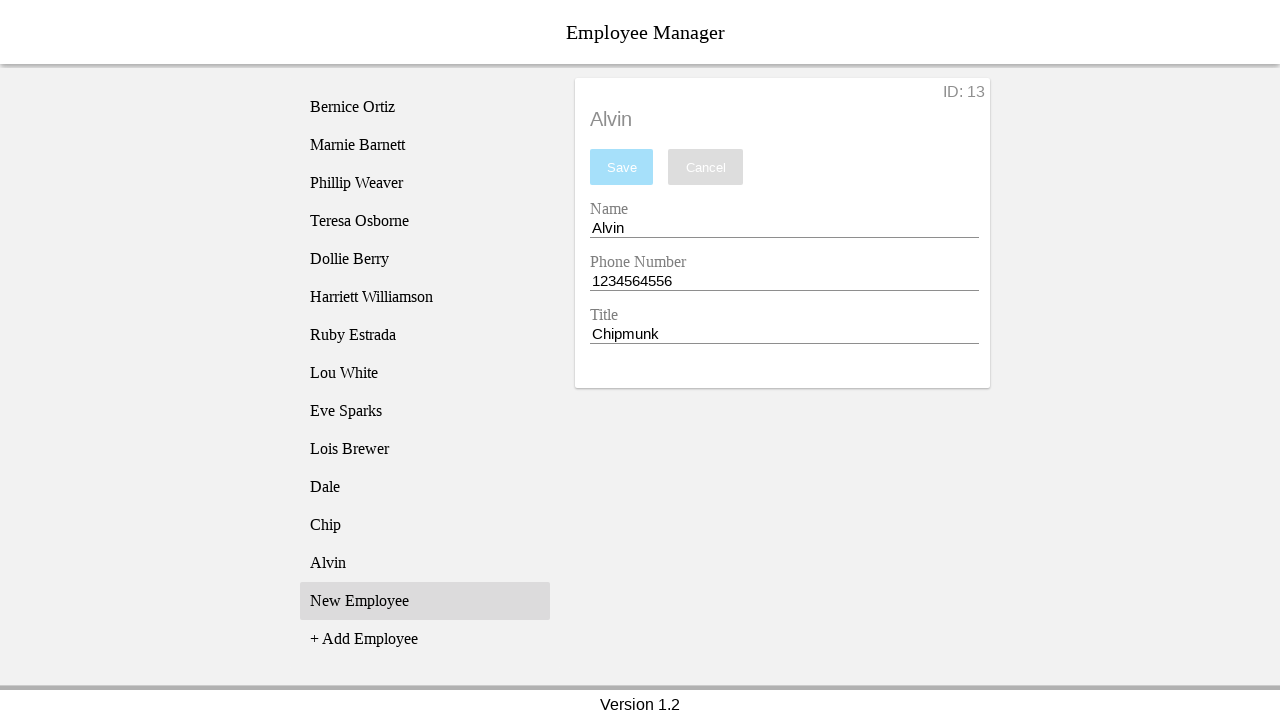

Selected 'New Employee' option at (425, 601) on xpath=//li[text() = 'New Employee']
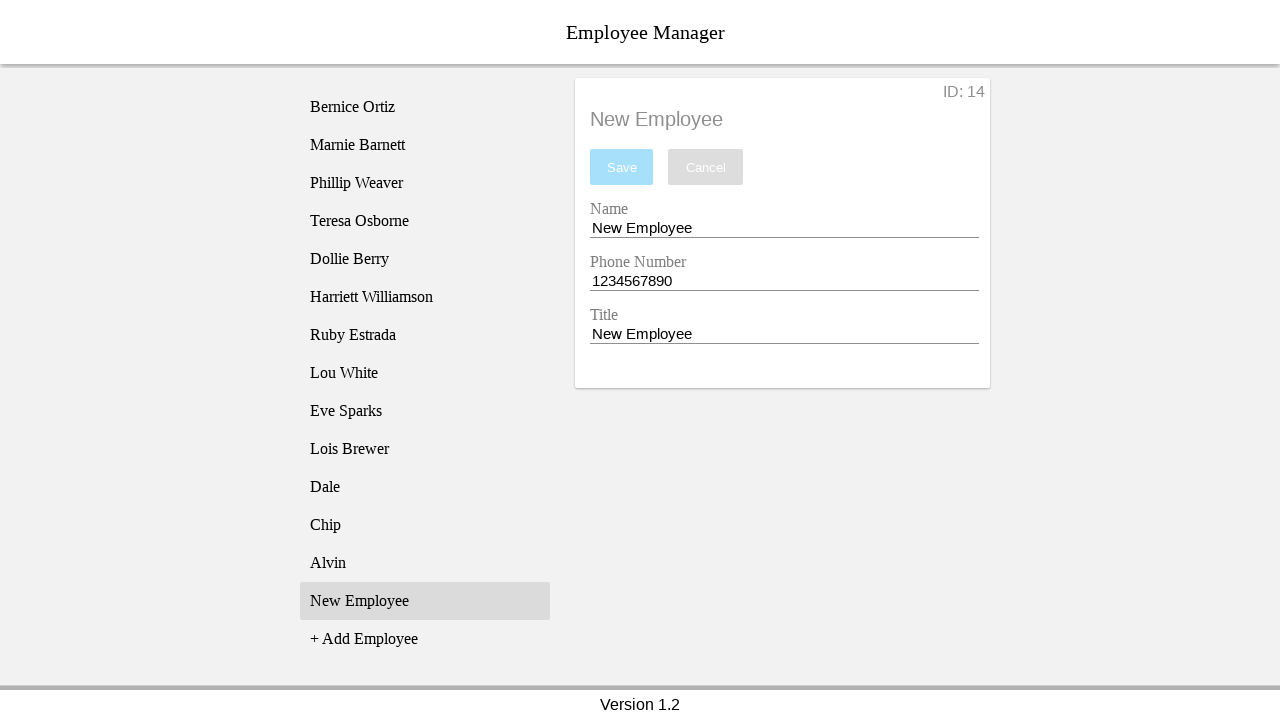

Cleared name field on [name='nameEntry']
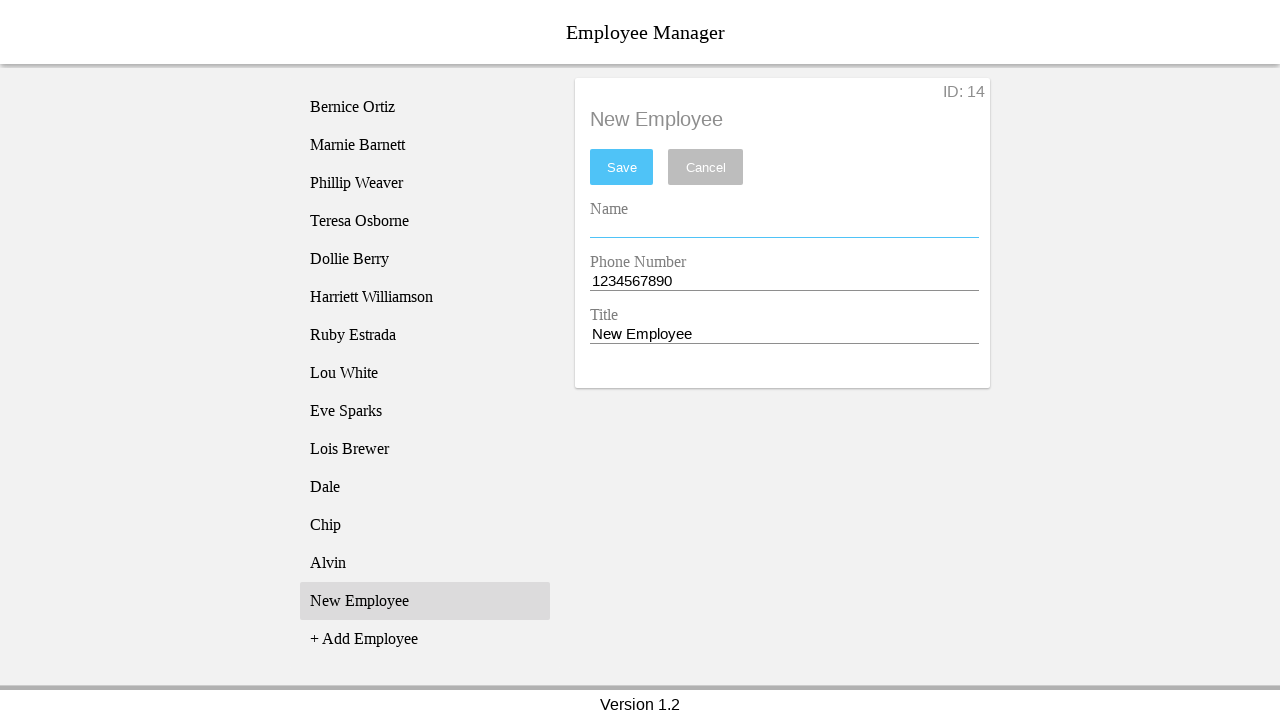

Filled name field with 'Simon' on [name='nameEntry']
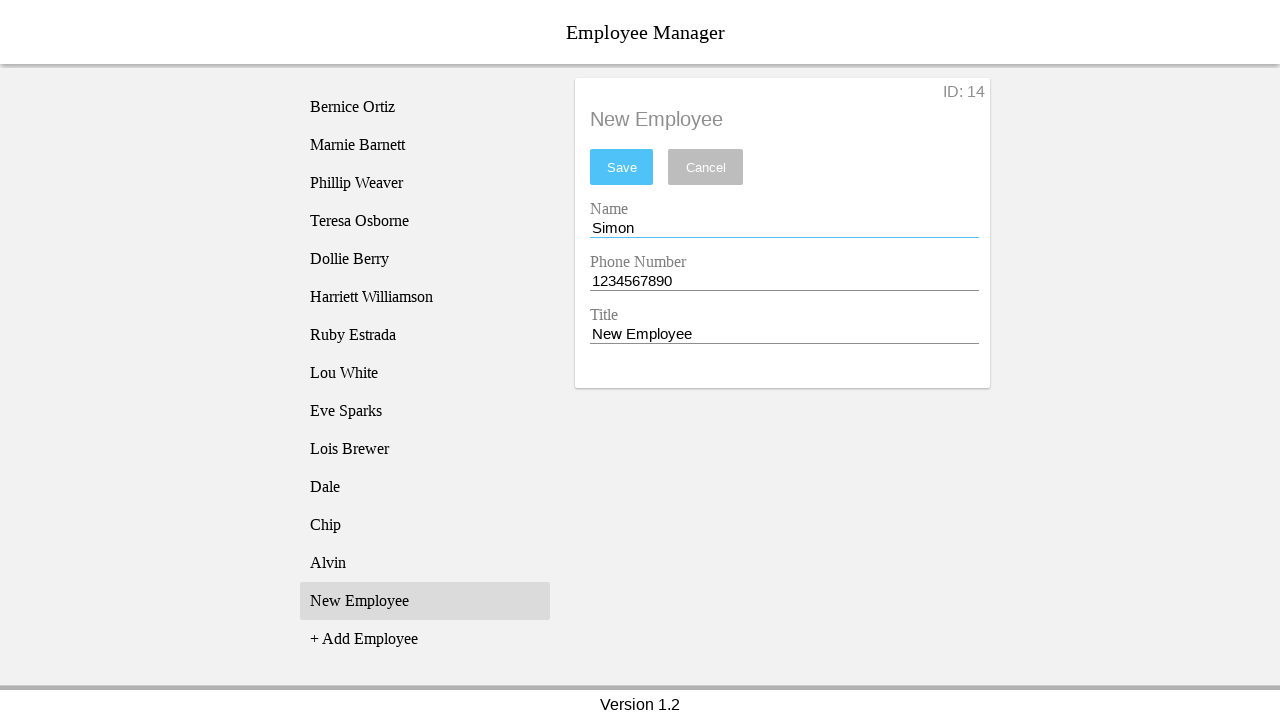

Cleared phone field on [name='phoneEntry']
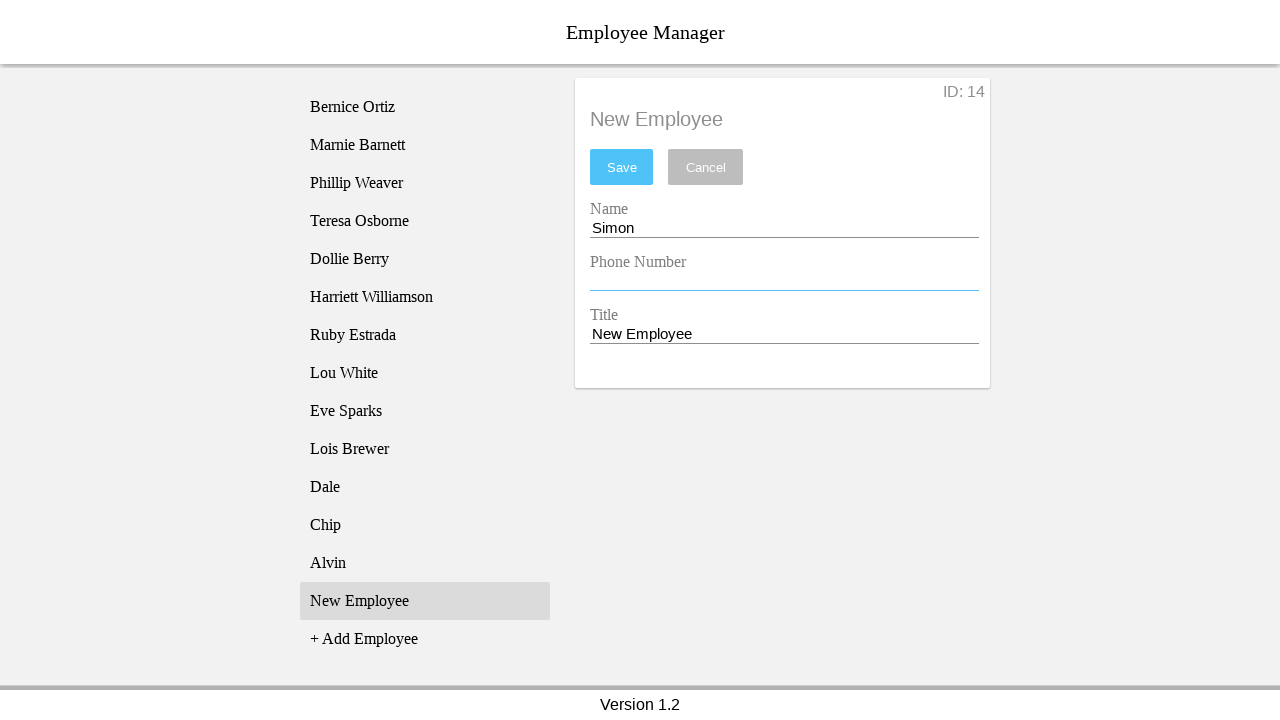

Filled phone field with '4561234556' on [name='phoneEntry']
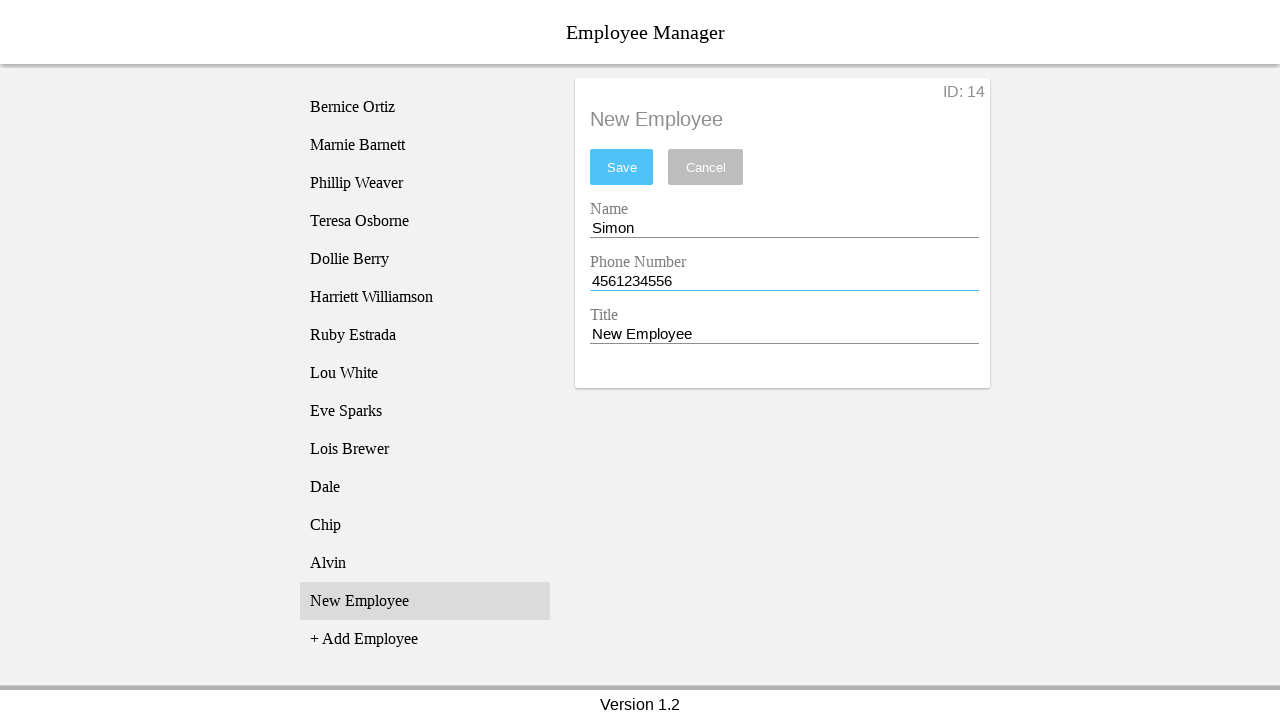

Cleared title field on [name='titleEntry']
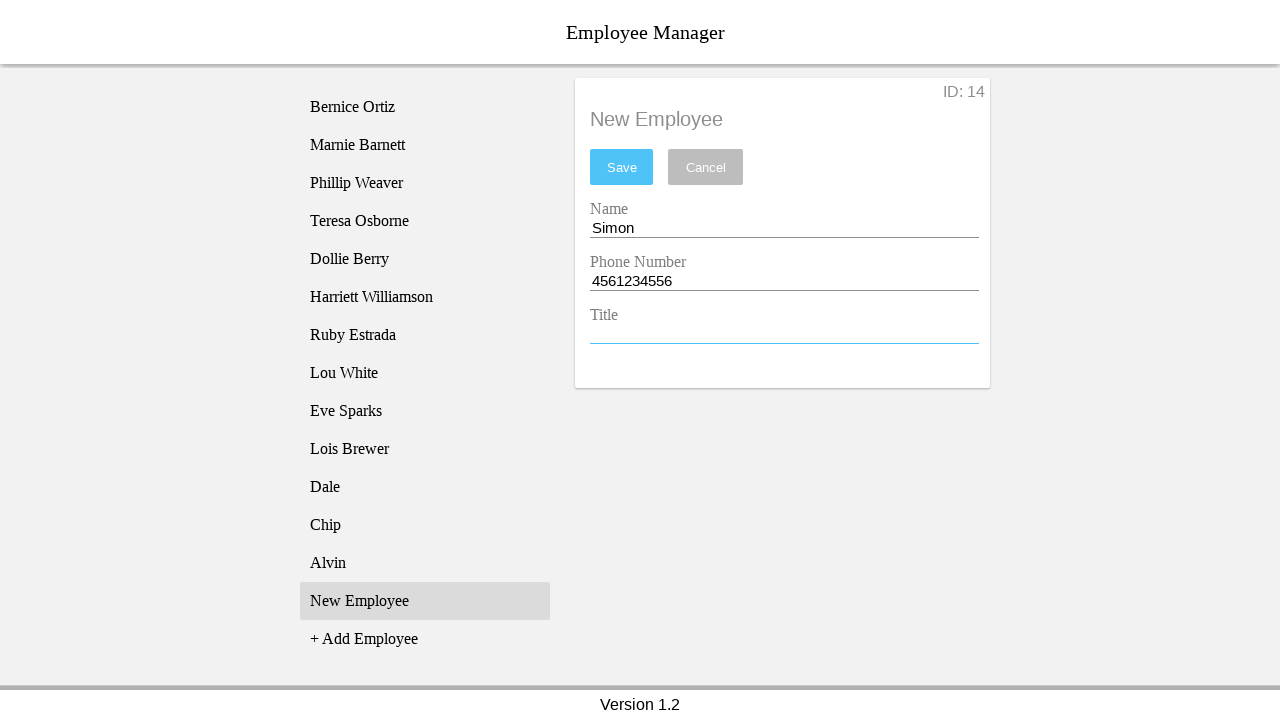

Filled title field with 'Chipmunk' on [name='titleEntry']
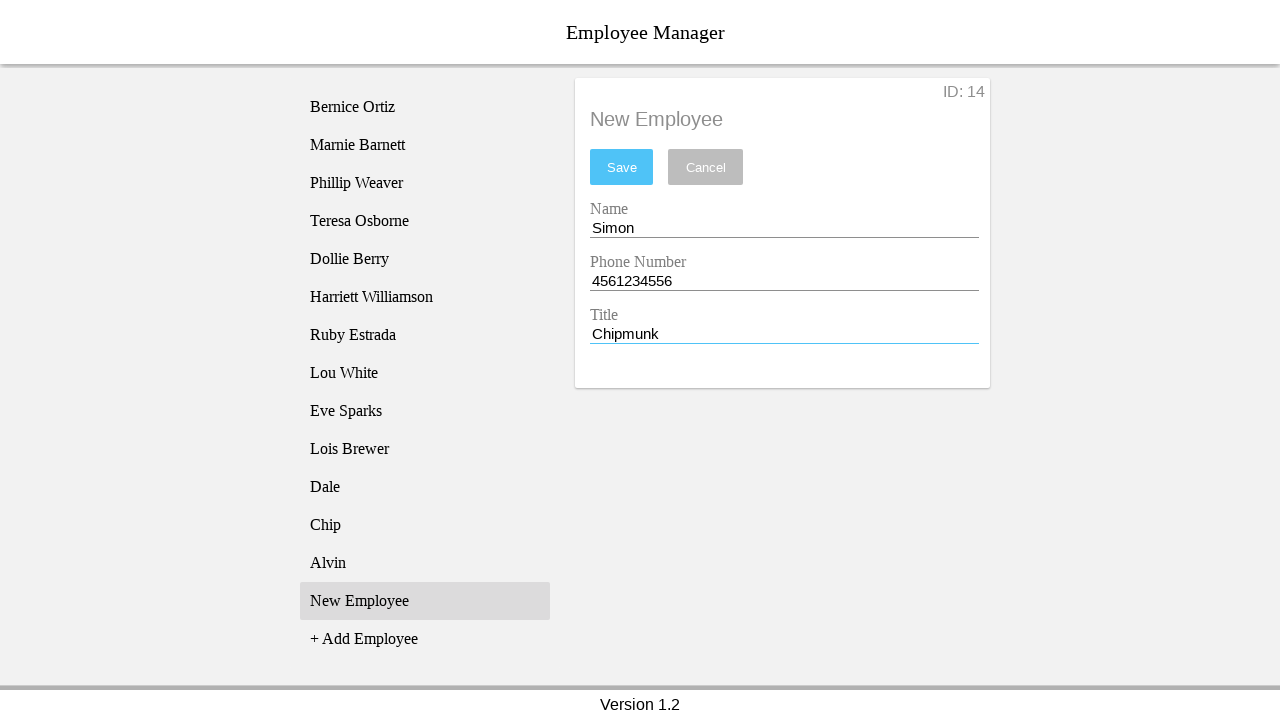

Saved employee 'Simon' at (622, 167) on #saveBtn
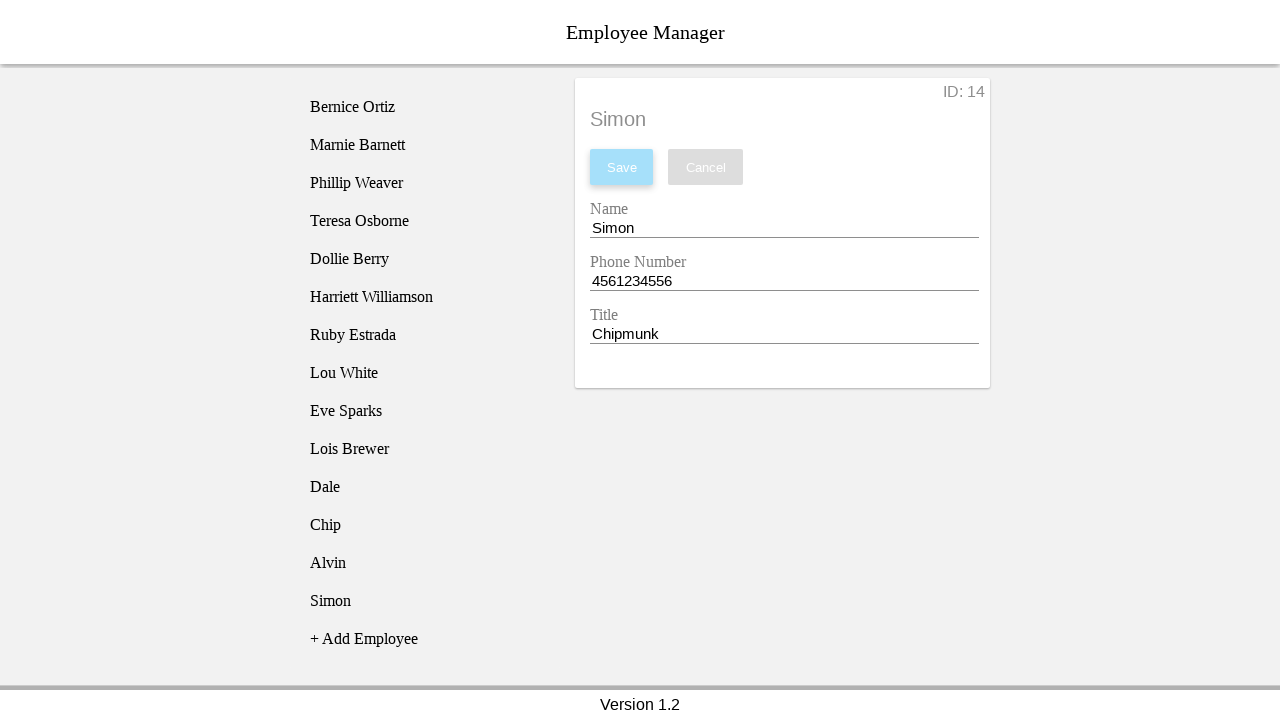

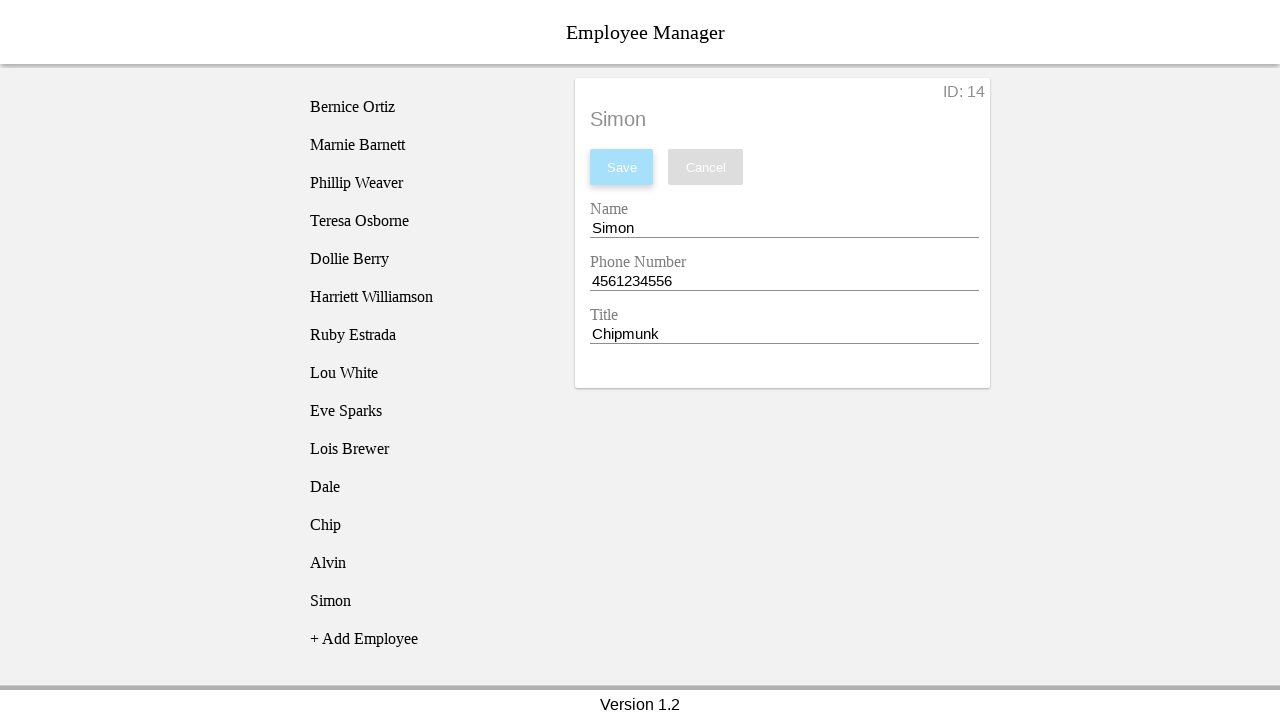